Tests dropdown handling by navigating to a test page and selecting an option from a dropdown menu by its value

Starting URL: https://omayo.blogspot.com/

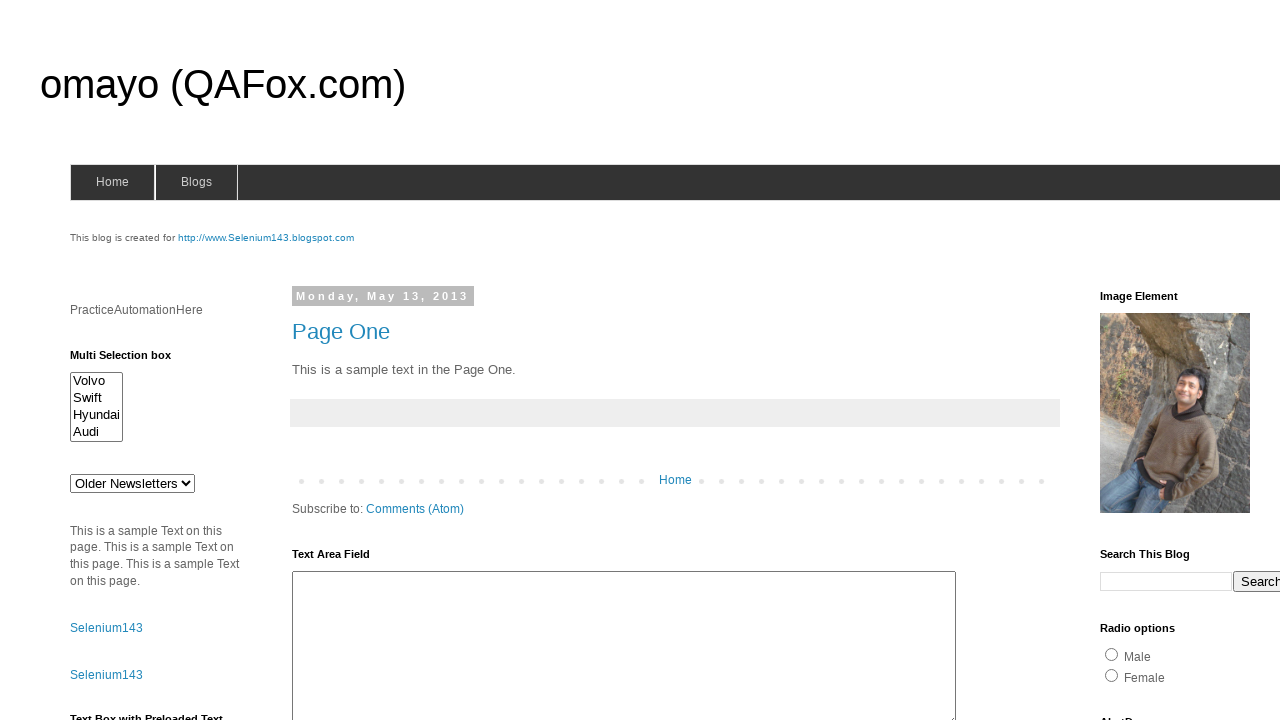

Navigated to https://omayo.blogspot.com/
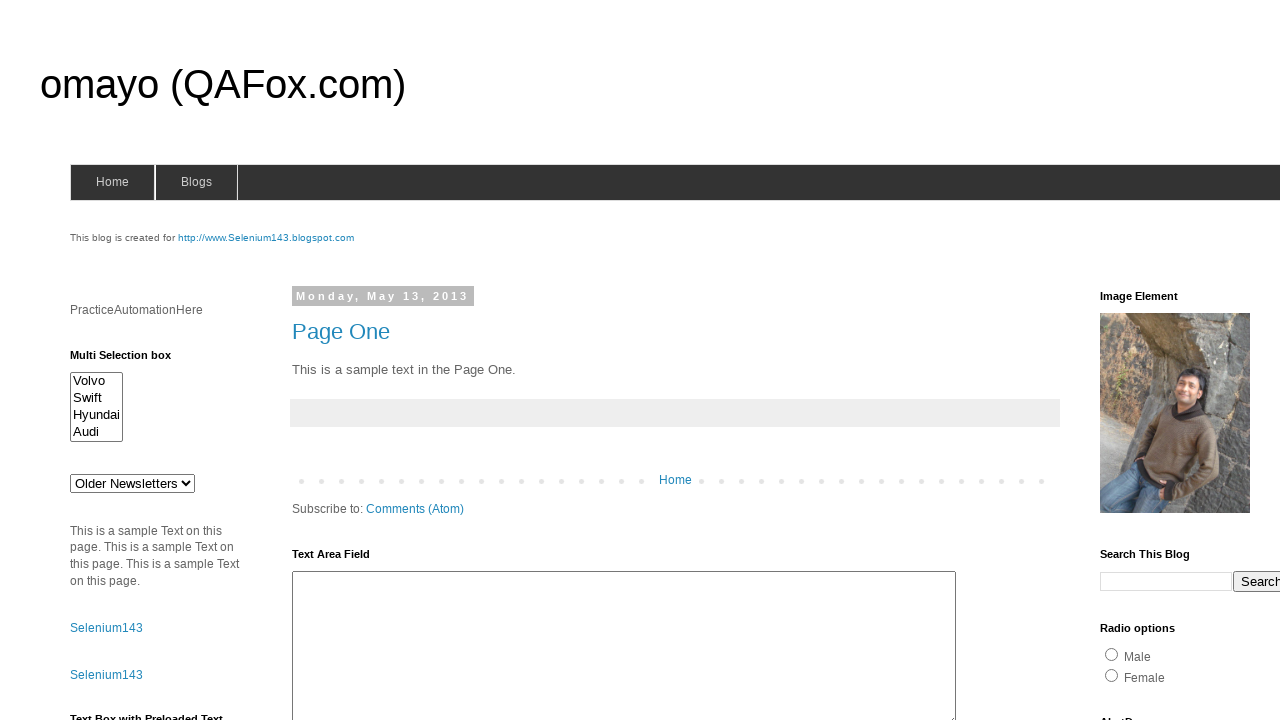

Selected dropdown option with value 'jkl' on //div[@class='column-left-outer']//*[@id='HTML1']//select
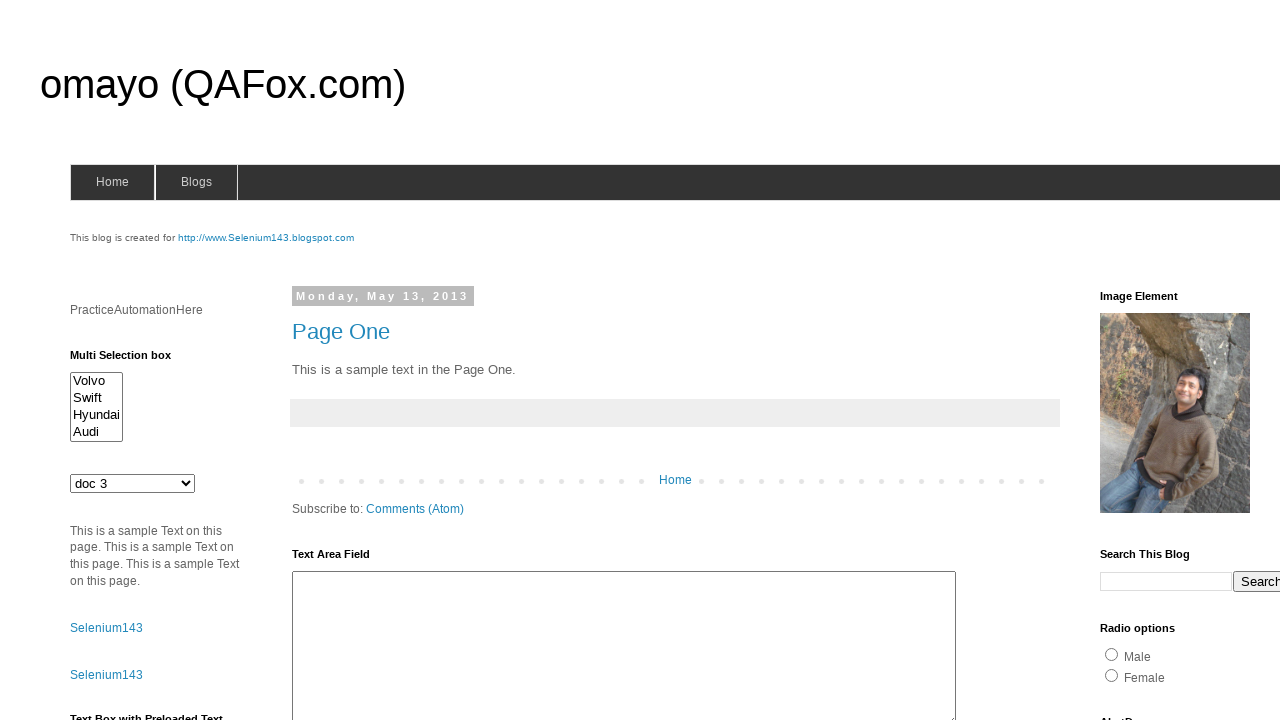

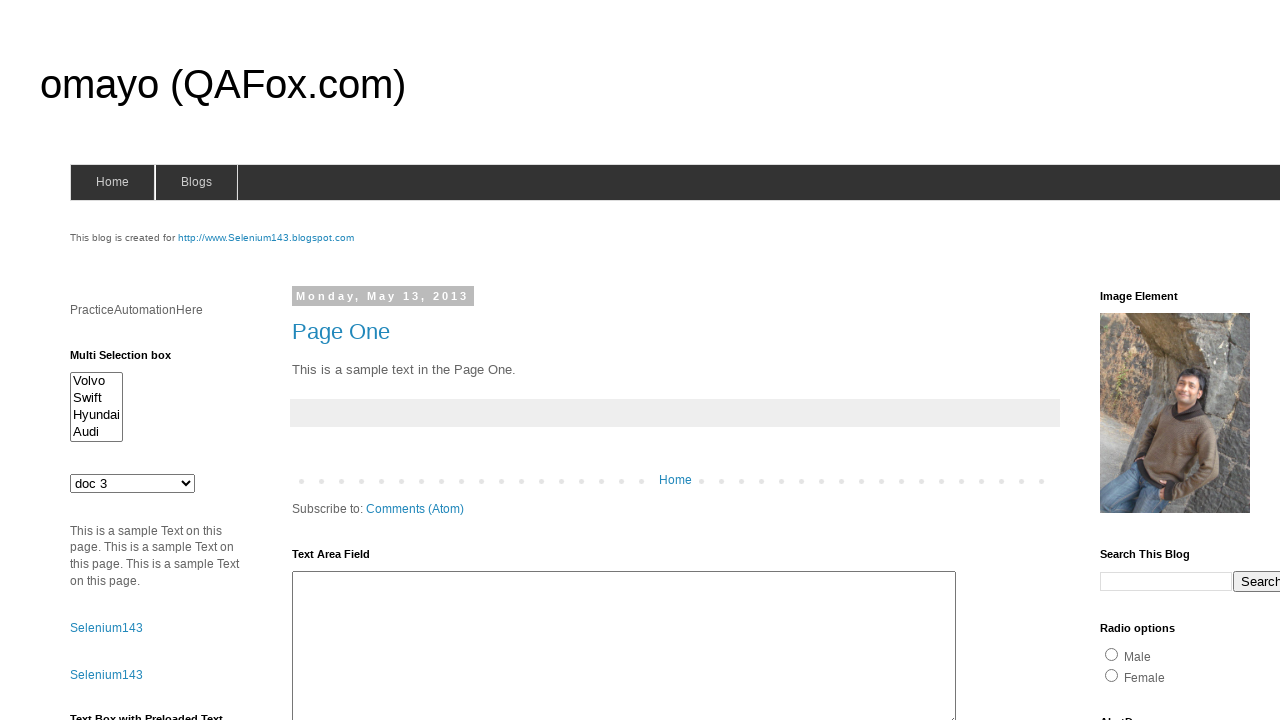